Navigates to AJIO shopping website and verifies it loads

Starting URL: https://www.ajio.com/

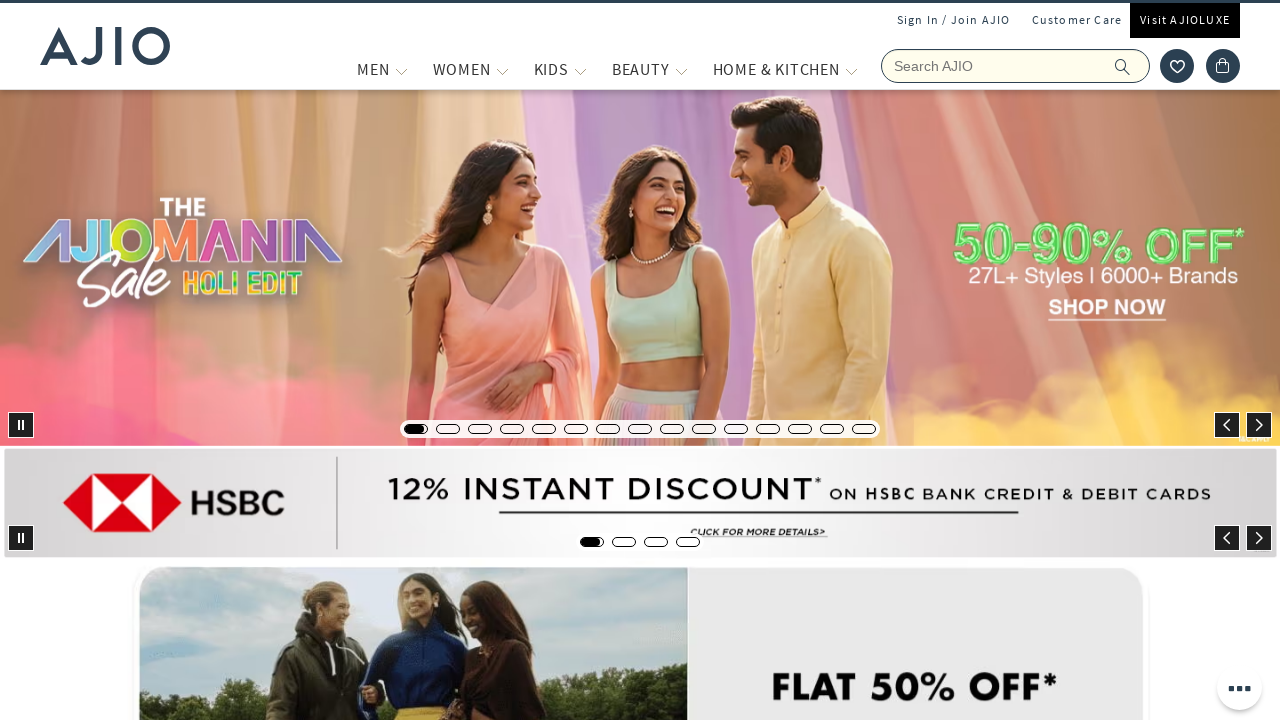

Waited for page to load completely (networkidle state)
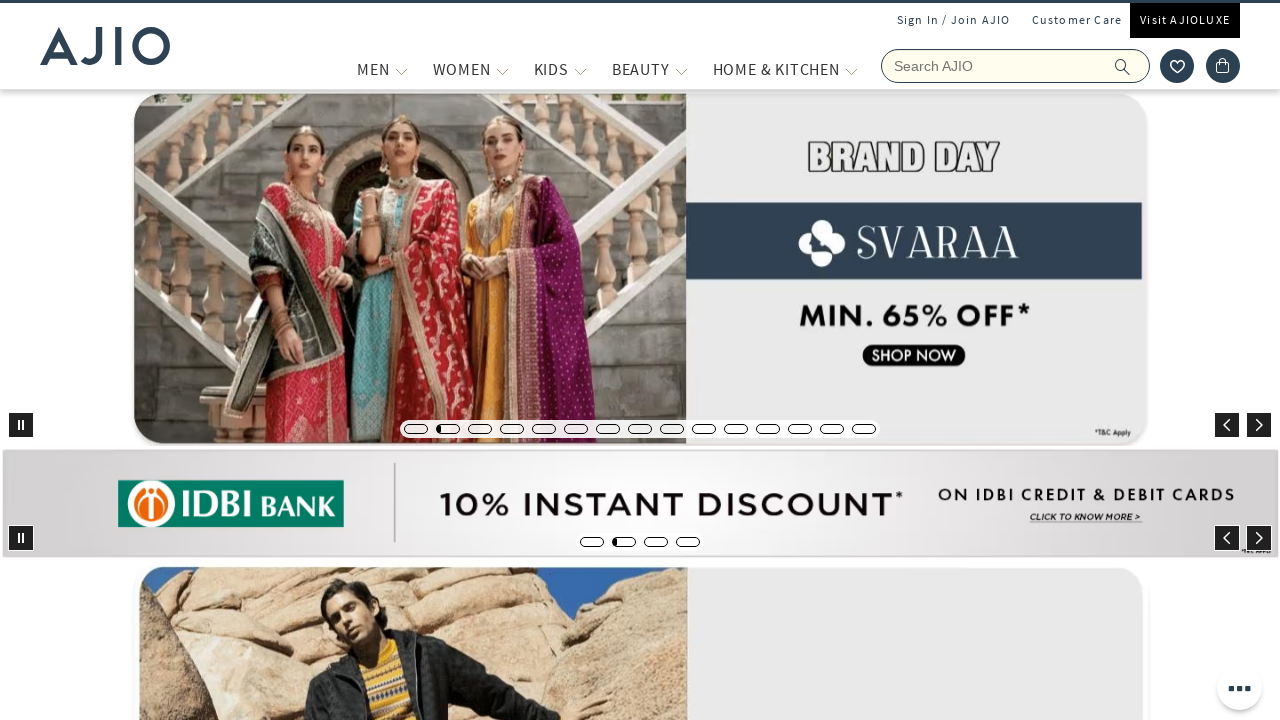

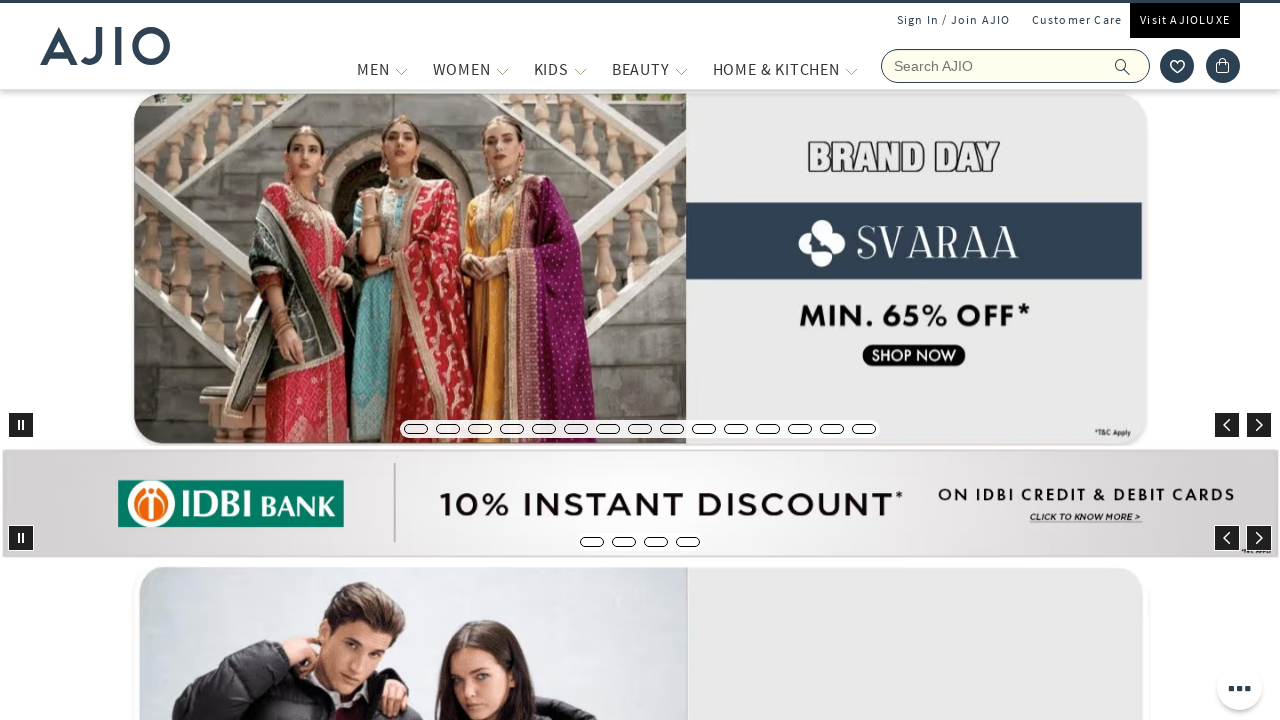